Tests JavaScript alert handling (accept and dismiss) and checkbox toggle functionality on an automation practice page. Fills a name field, triggers different types of alerts, handles them, then interacts with checkboxes.

Starting URL: https://rahulshettyacademy.com/AutomationPractice/

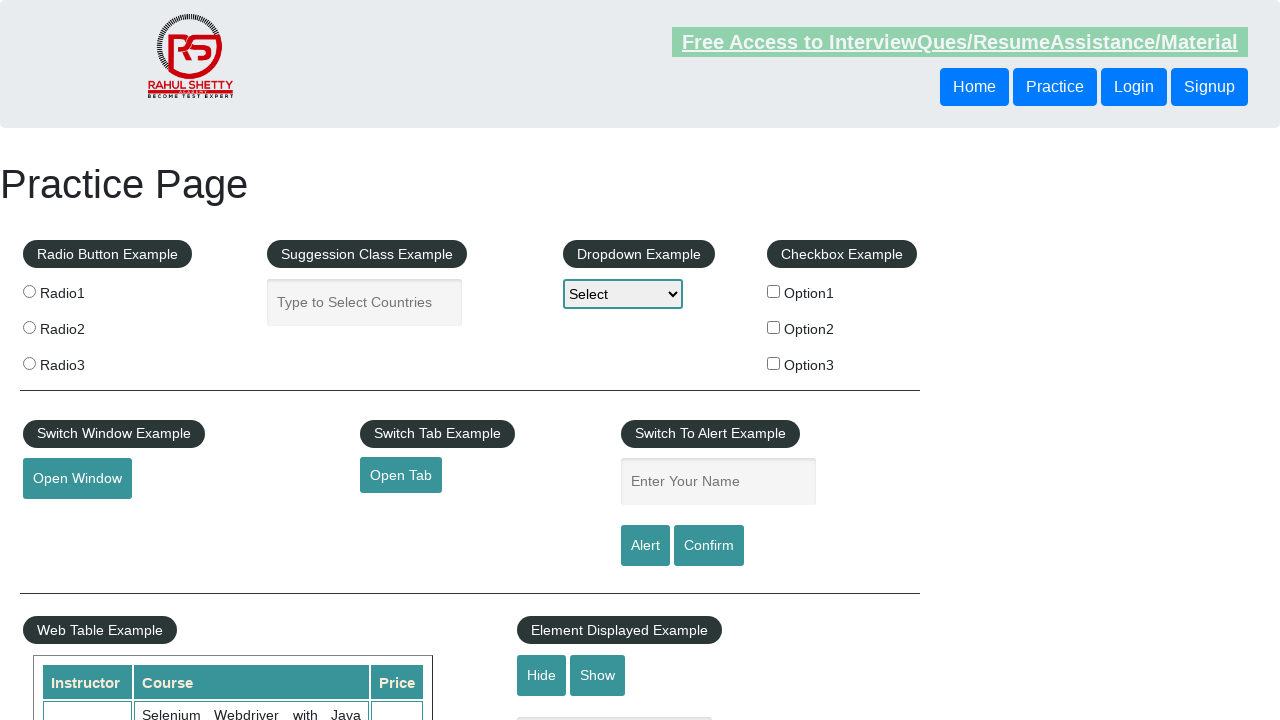

Filled name field with 'praveen' on #name
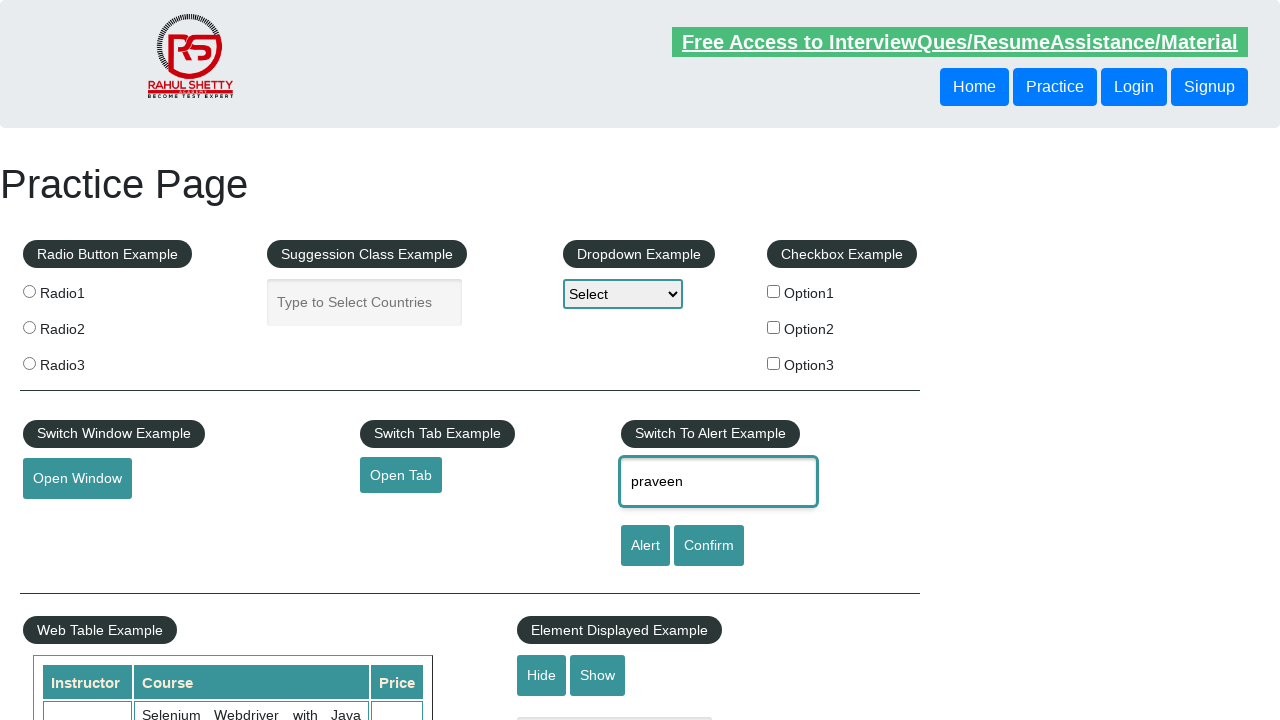

Clicked alert button to trigger simple alert at (645, 546) on #alertbtn
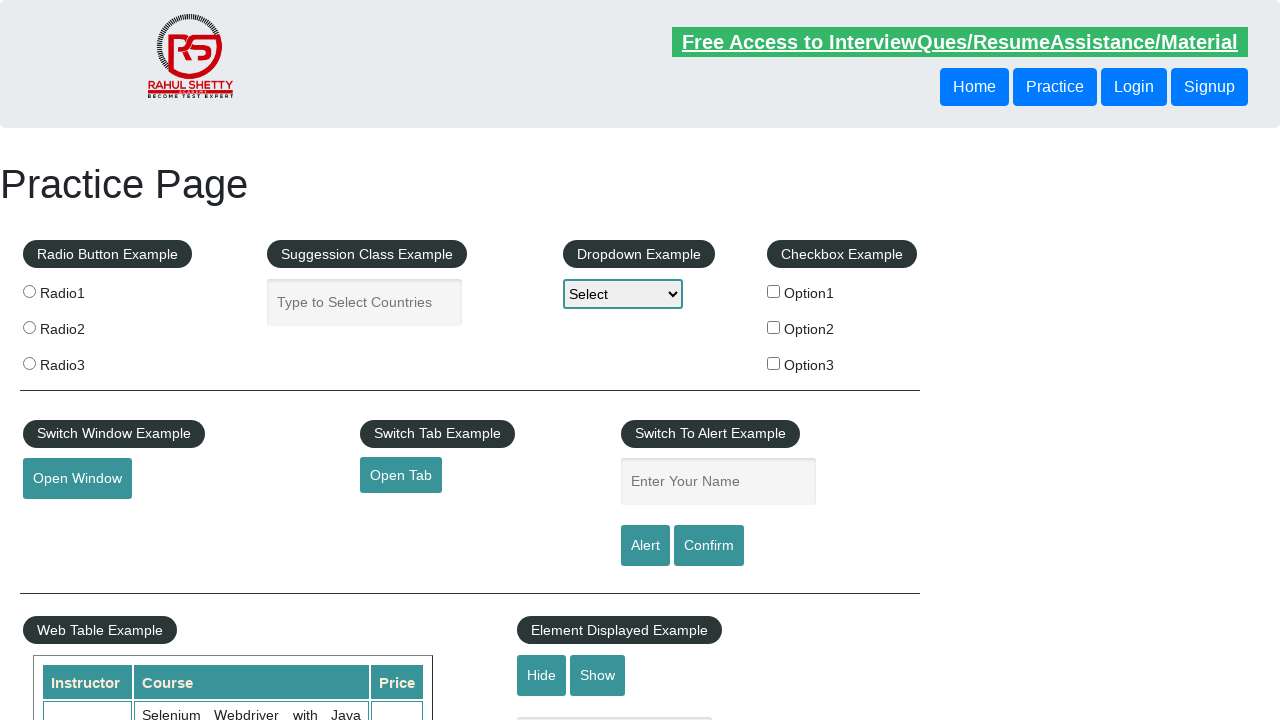

Set up dialog handler to accept alerts
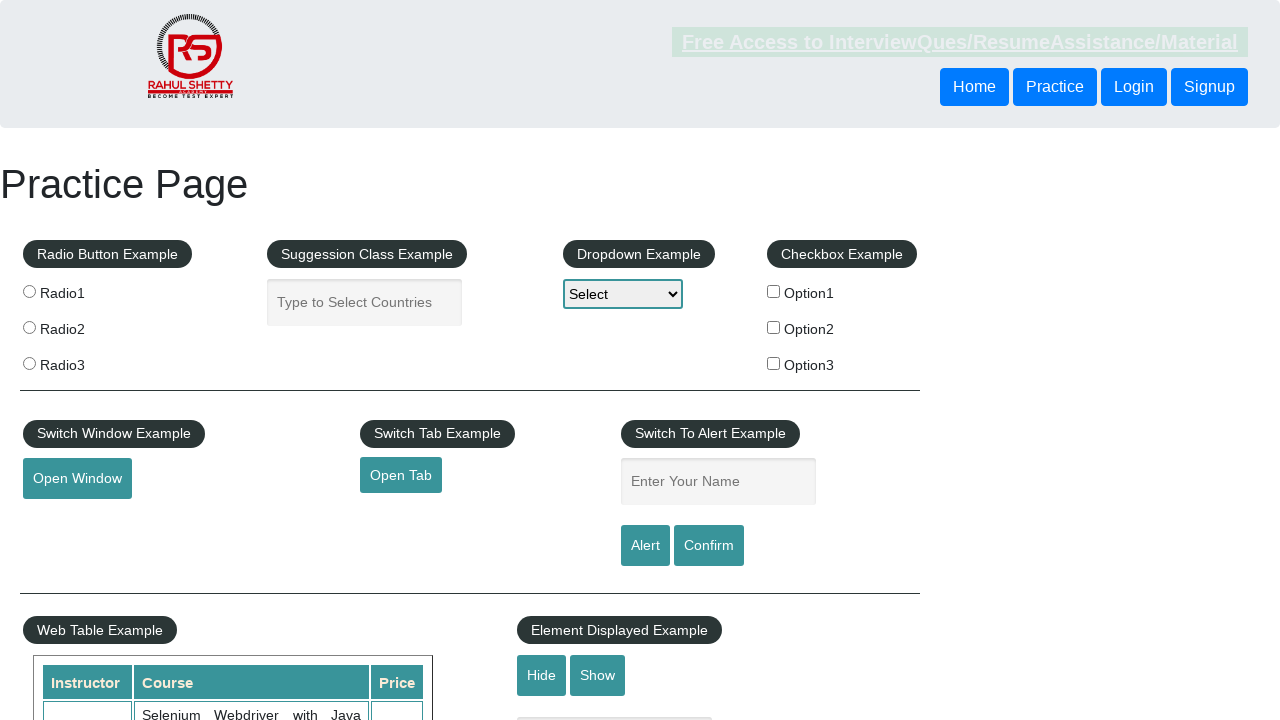

Waited for alert to be handled
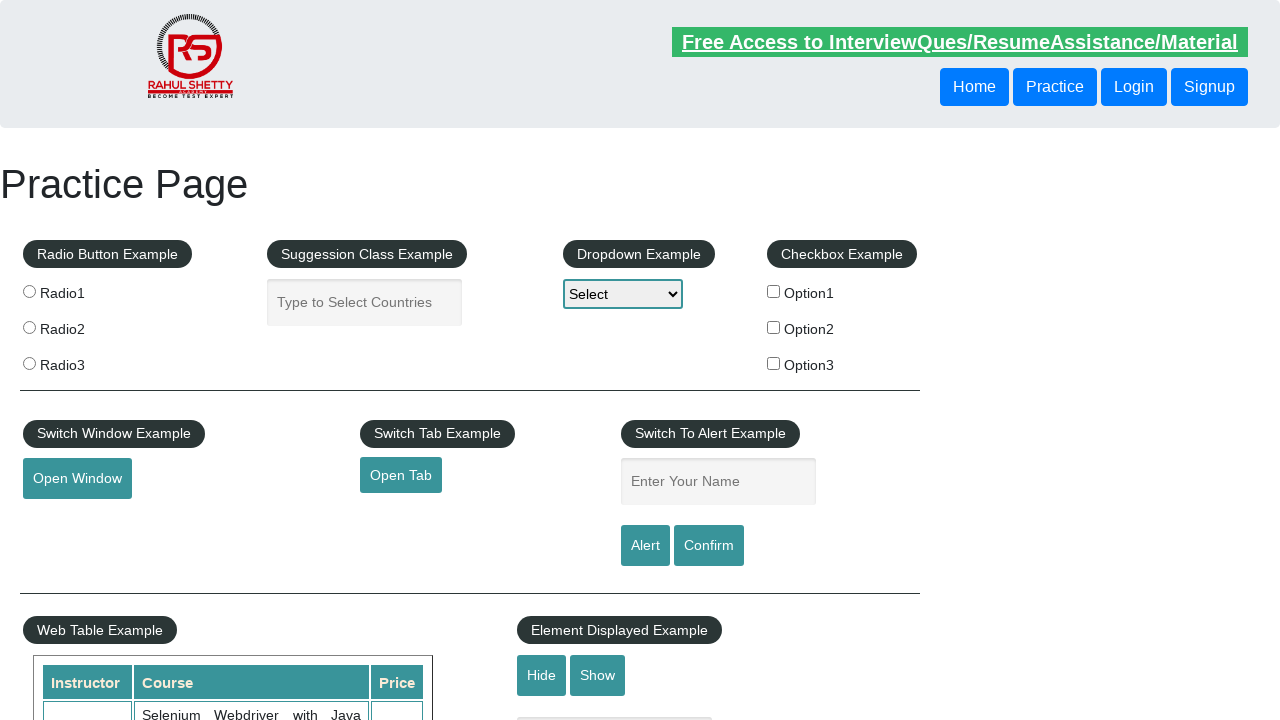

Filled name field with 'praveen' for confirm dialog test on #name
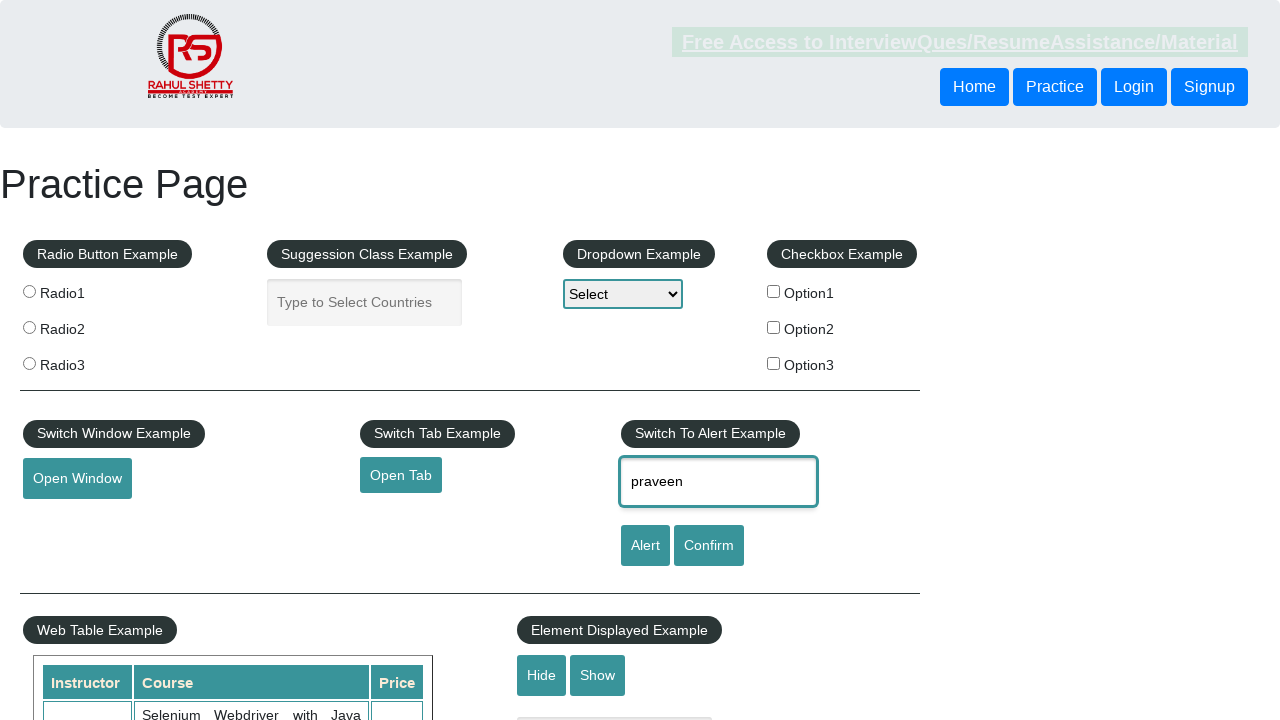

Set up dialog handler to dismiss confirm dialog
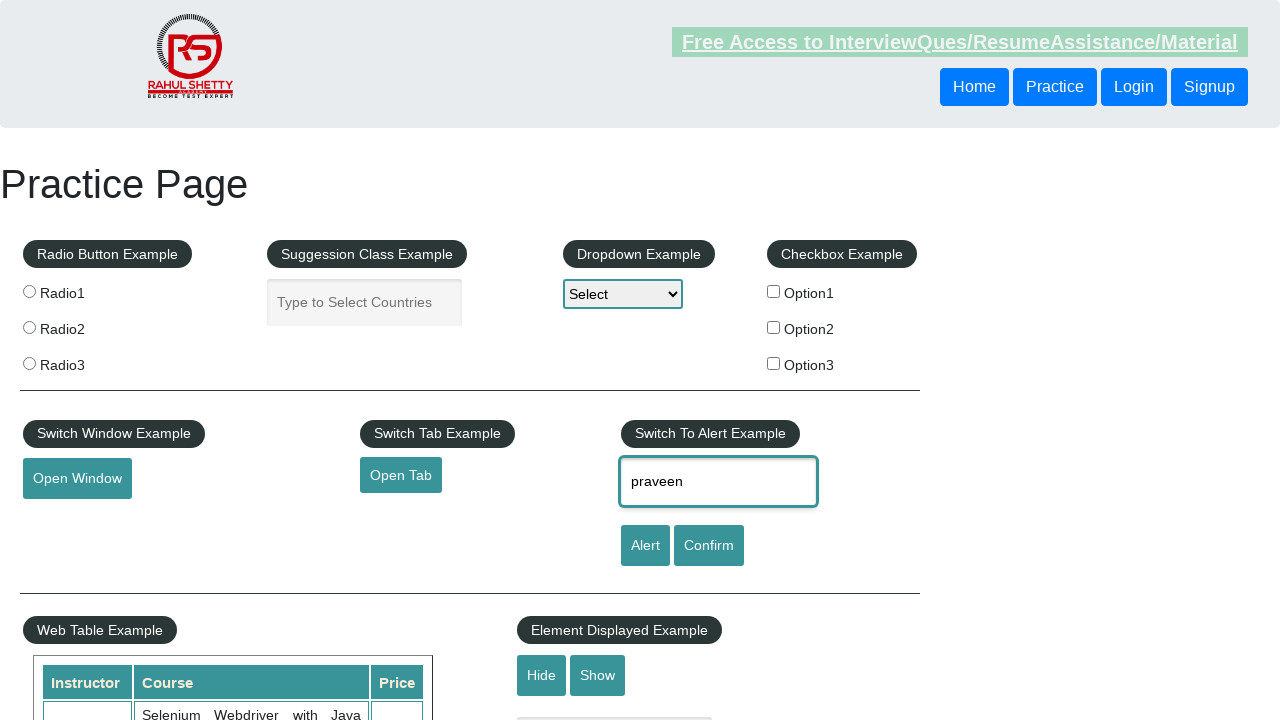

Clicked confirm button to trigger confirm dialog at (709, 546) on #confirmbtn
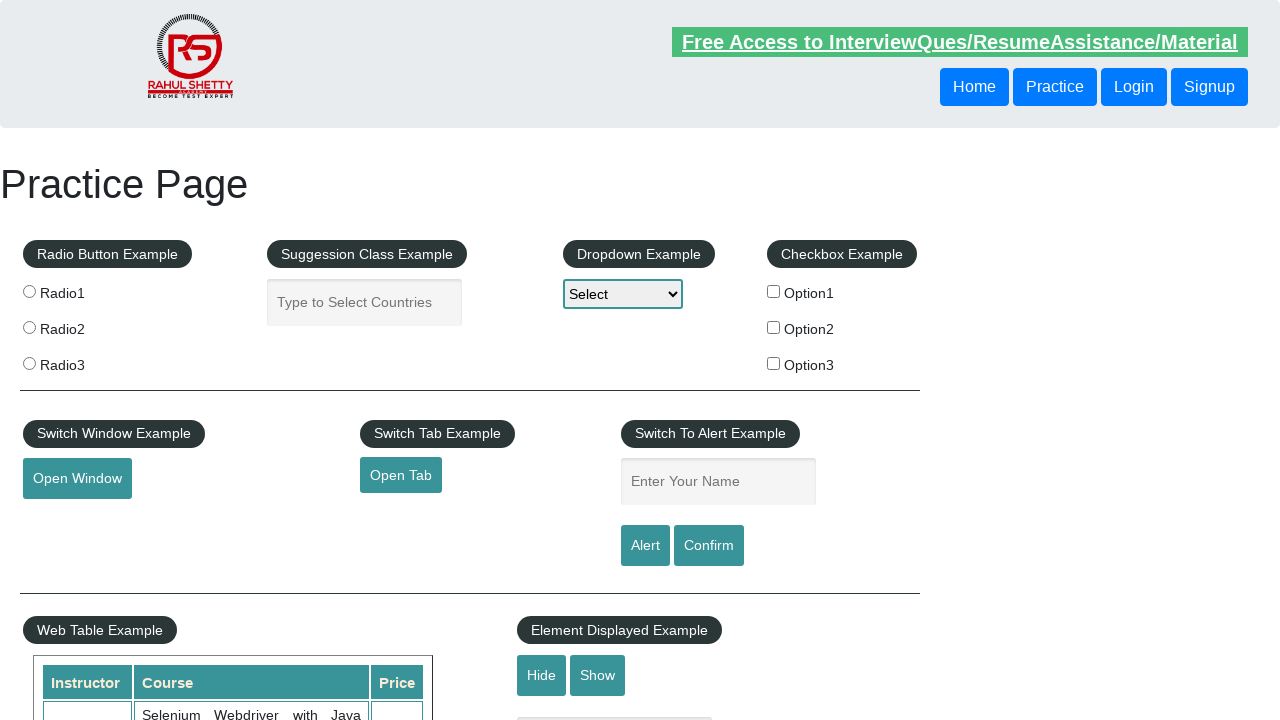

Waited for confirm dialog to be dismissed
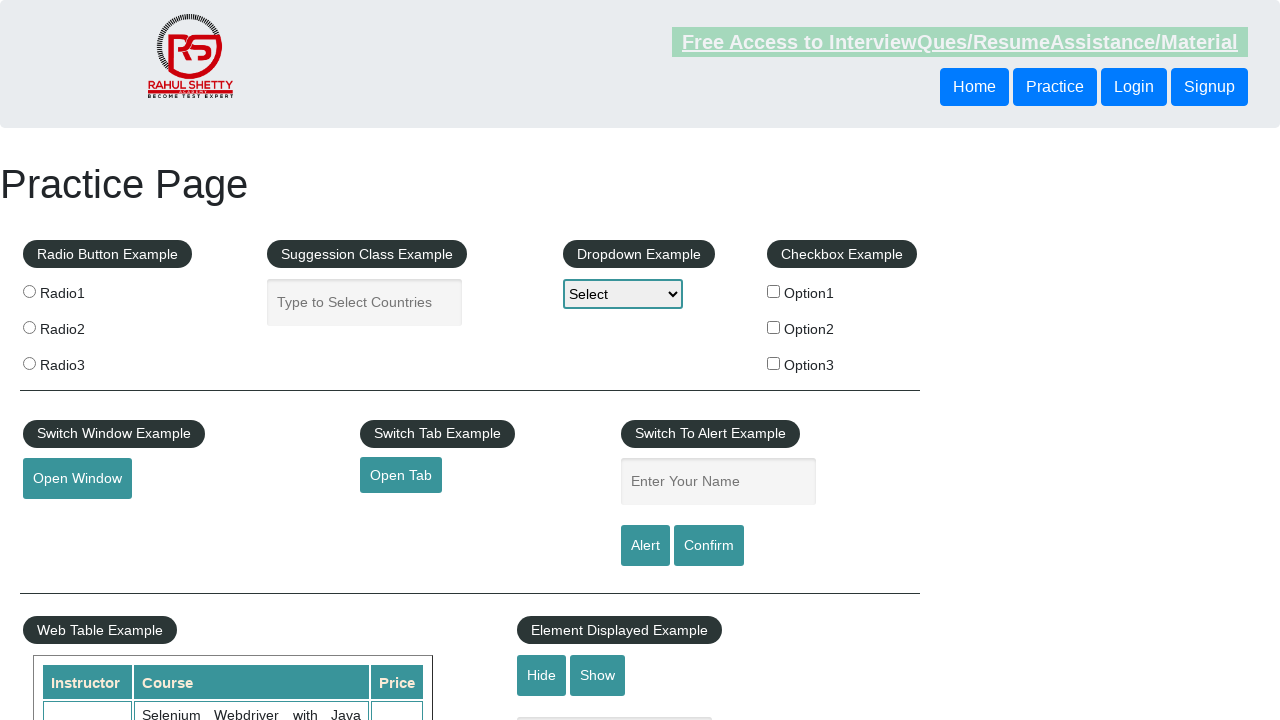

Filled name field with 'praveen' for second confirm dialog test on #name
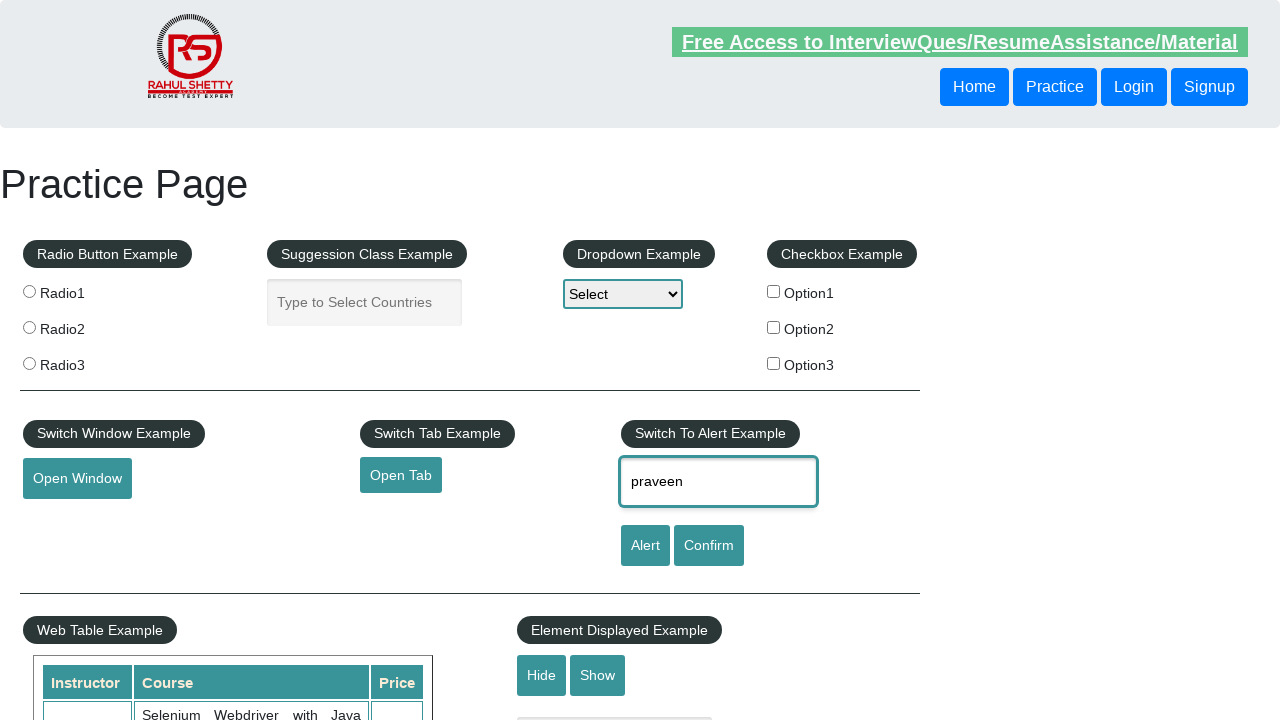

Set up dialog handler to accept confirm dialog
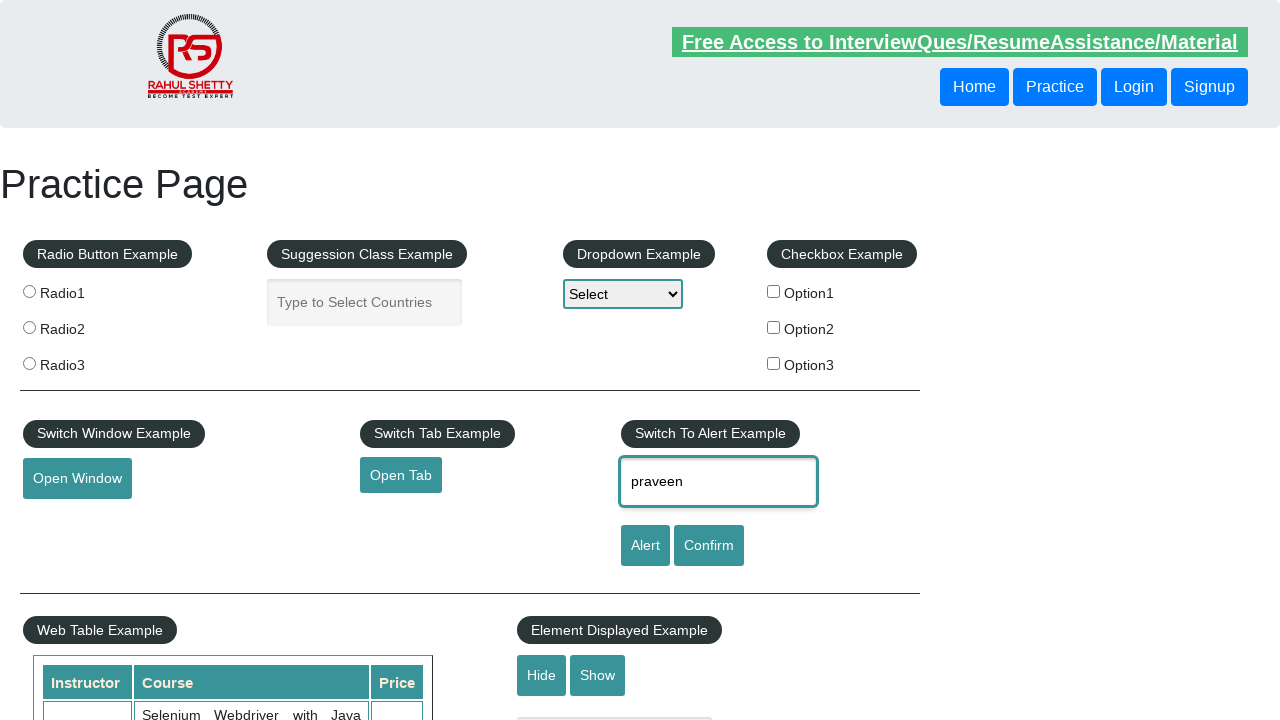

Clicked confirm button to trigger second confirm dialog at (709, 546) on #confirmbtn
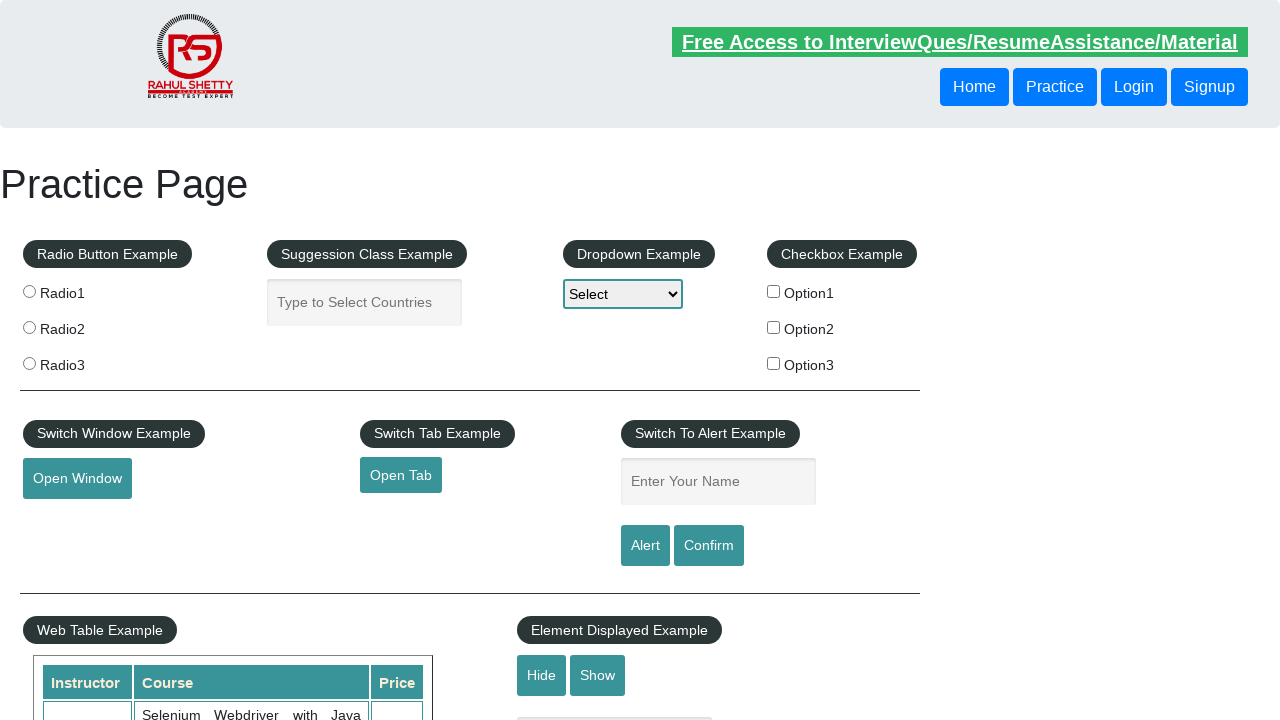

Waited for second confirm dialog to be accepted
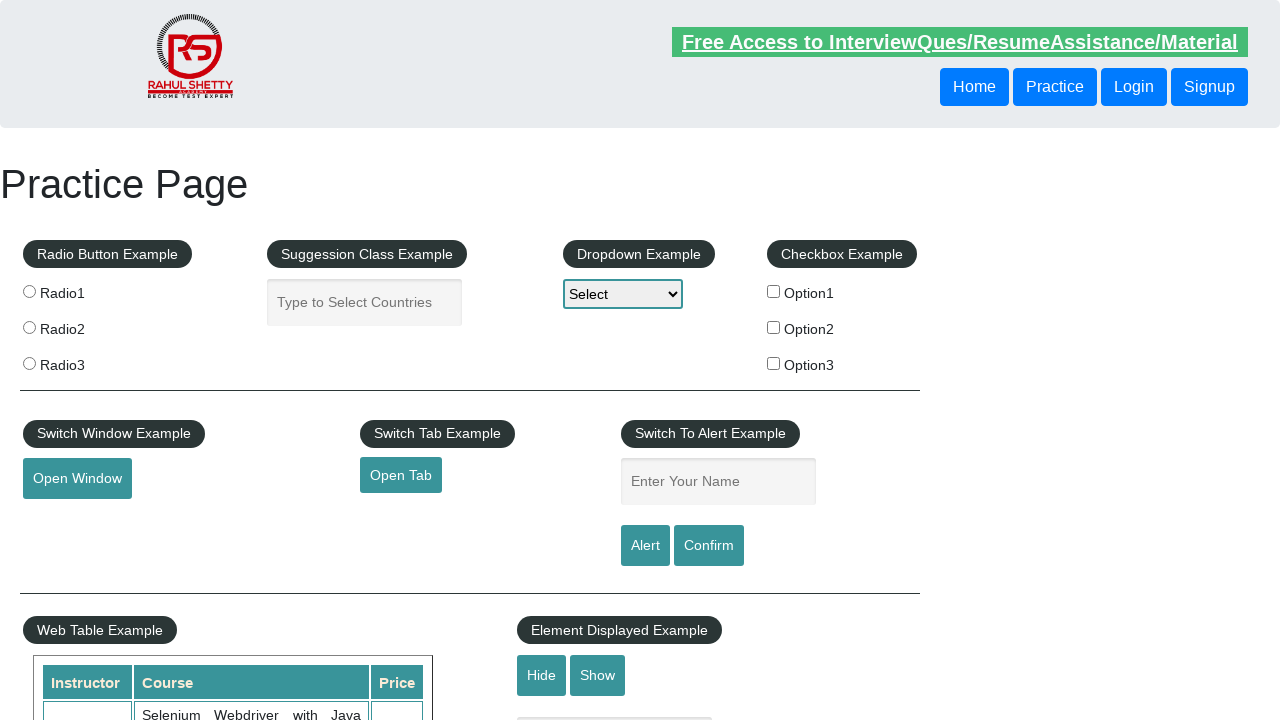

Clicked checkbox option 1 to select it at (774, 291) on #checkBoxOption1
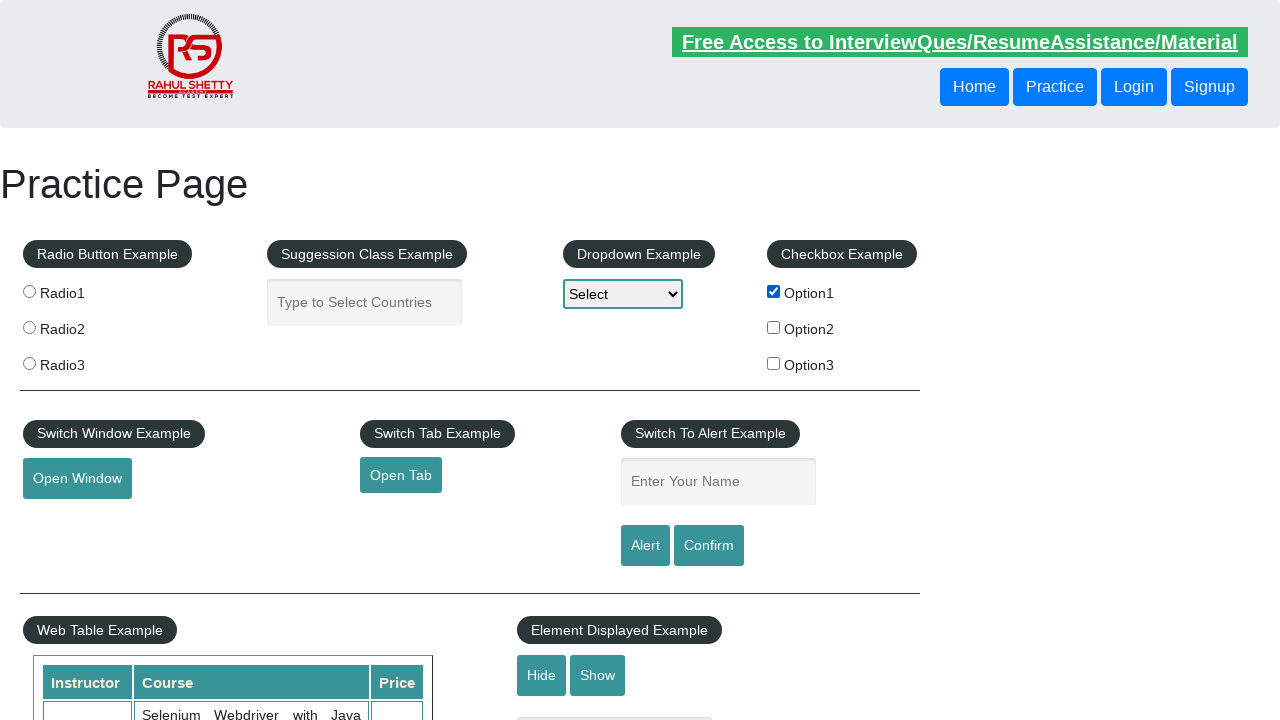

Verified that checkbox option 1 is selected
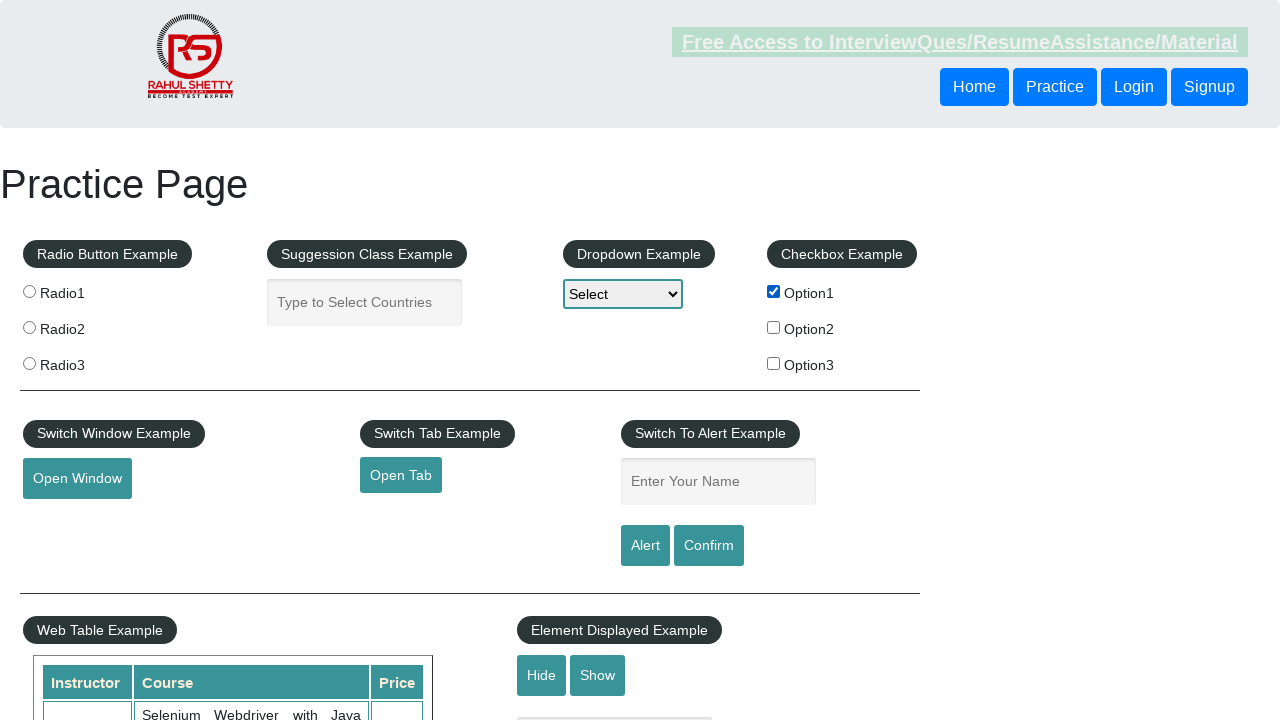

Clicked checkbox option 1 to deselect it at (774, 291) on #checkBoxOption1
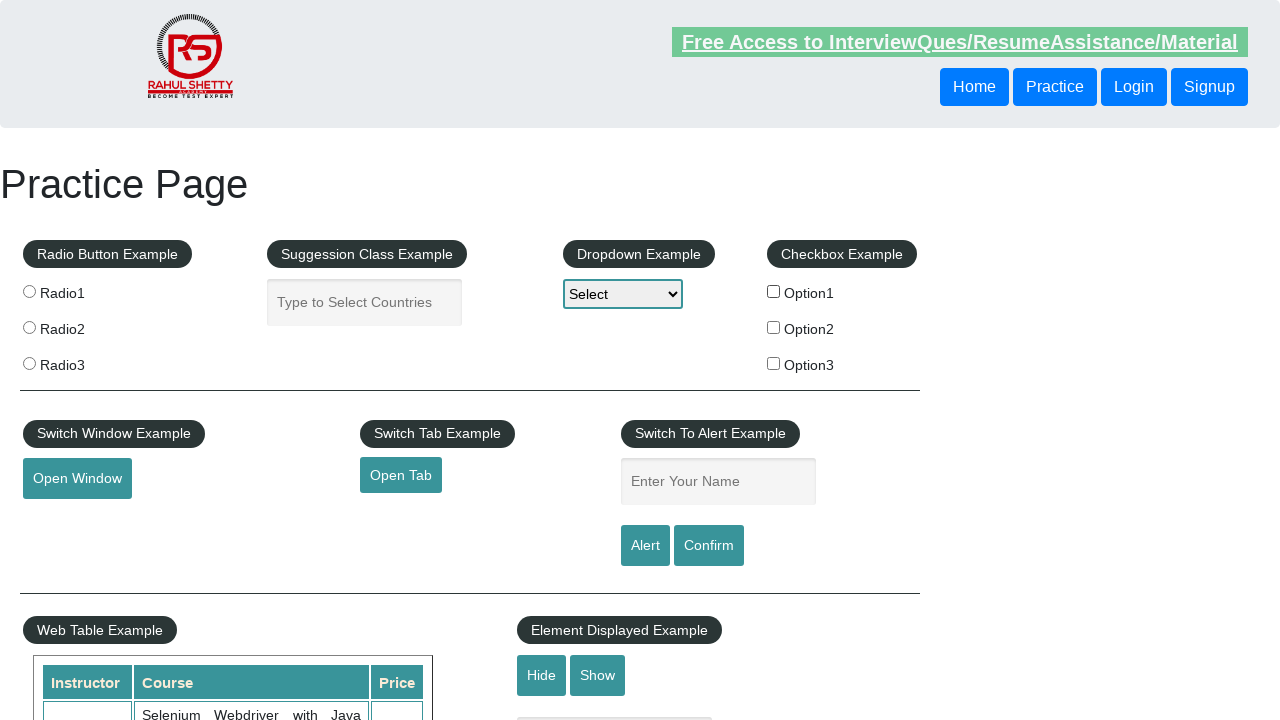

Verified that checkbox option 1 is no longer selected
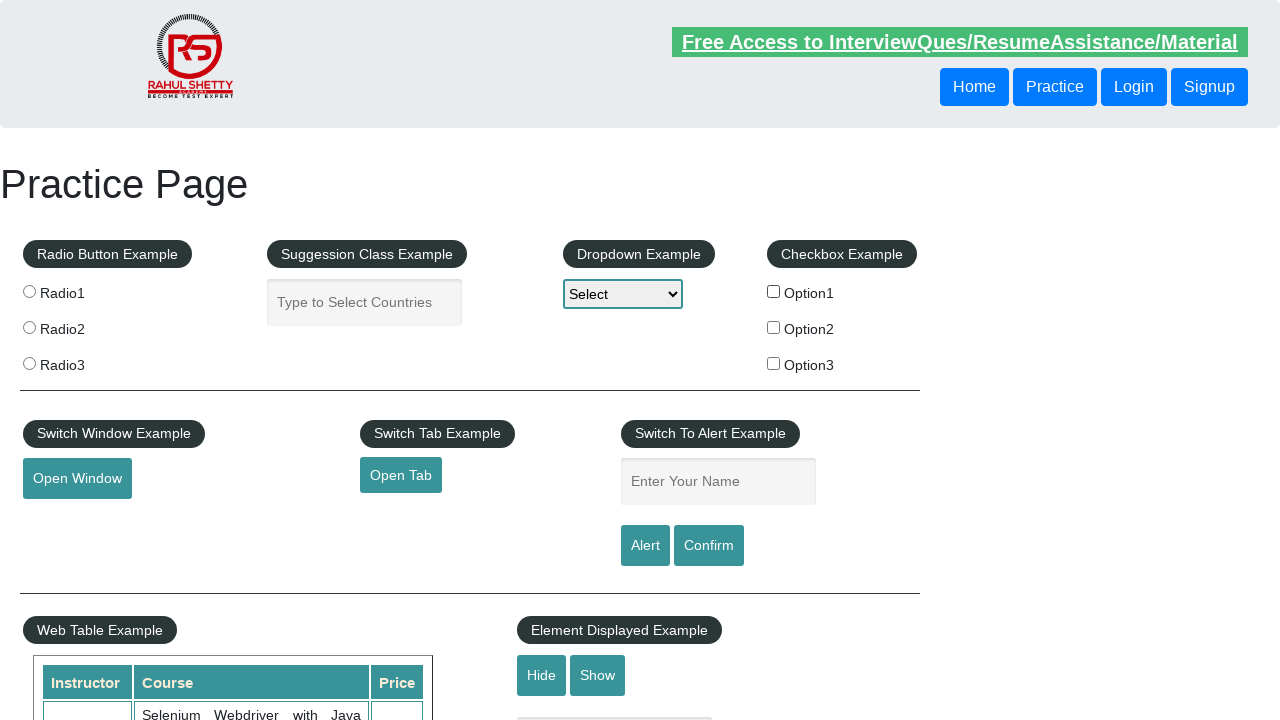

Counted all checkboxes on the page: 3 total
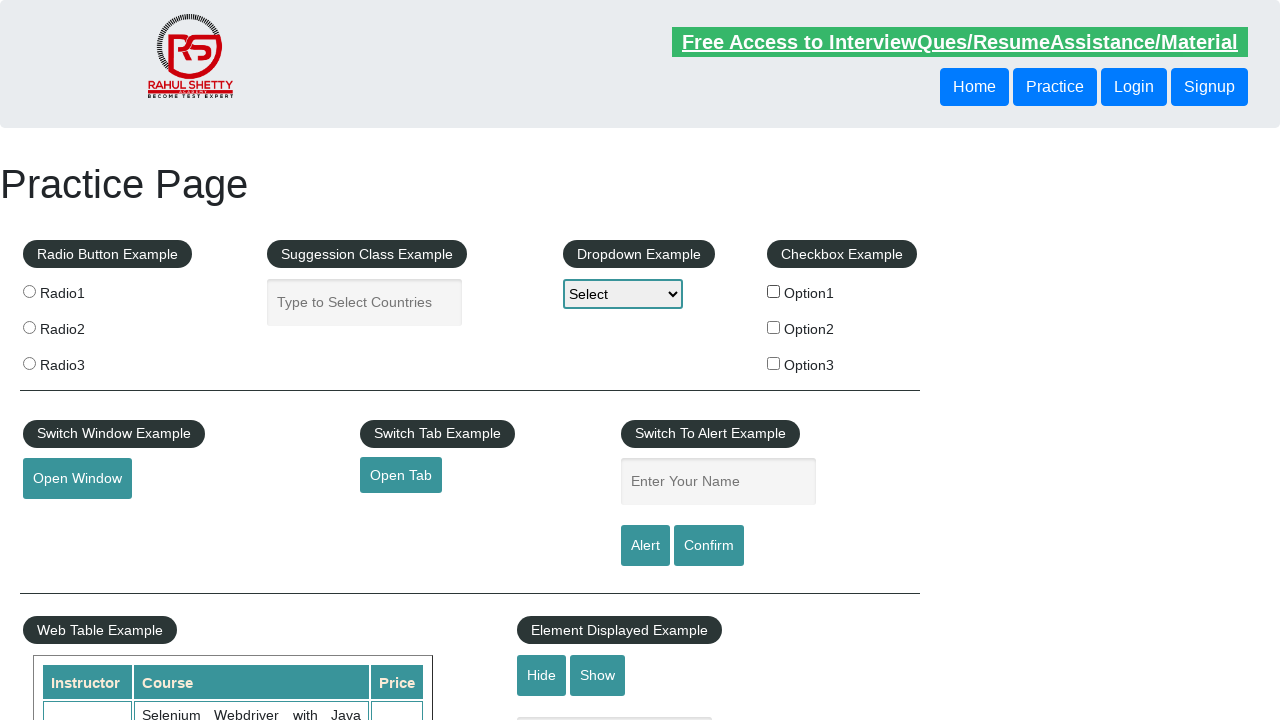

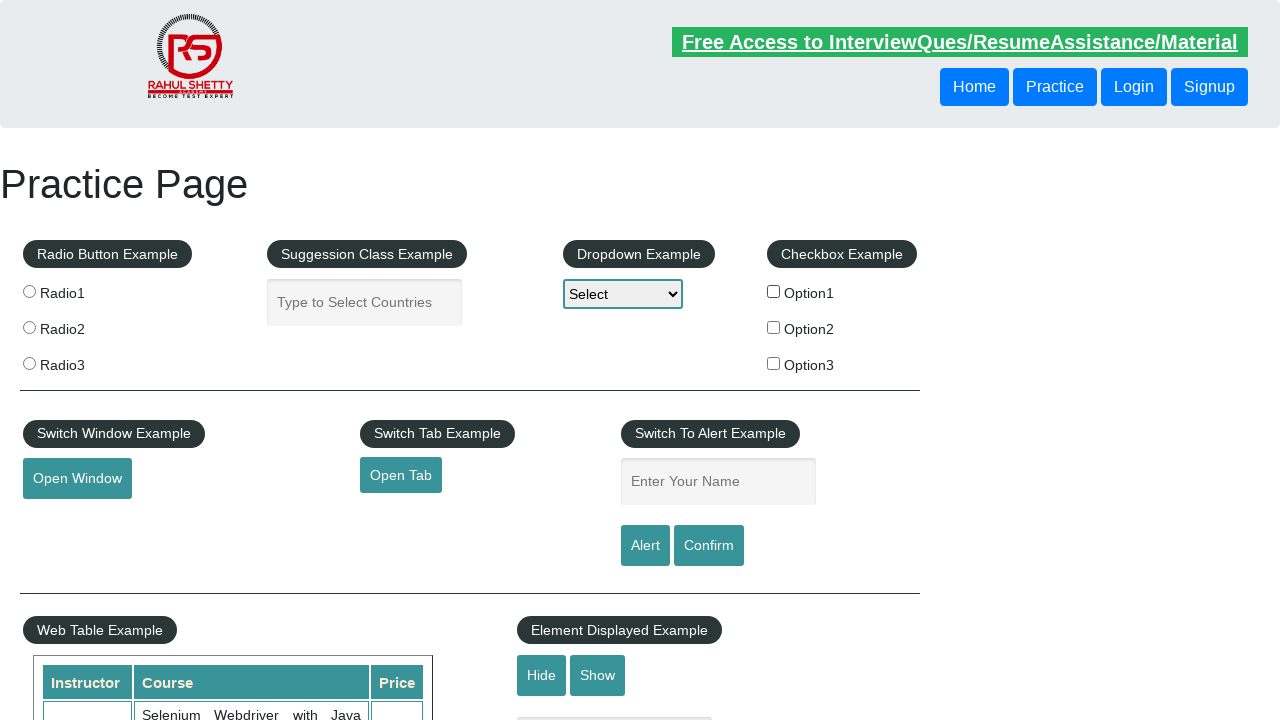